Tests table sorting functionality by clicking on a column header to sort, verifying the sort order, and then searching for a specific item ("Rice") across pages to get its price

Starting URL: https://rahulshettyacademy.com/seleniumPractise/#/offers

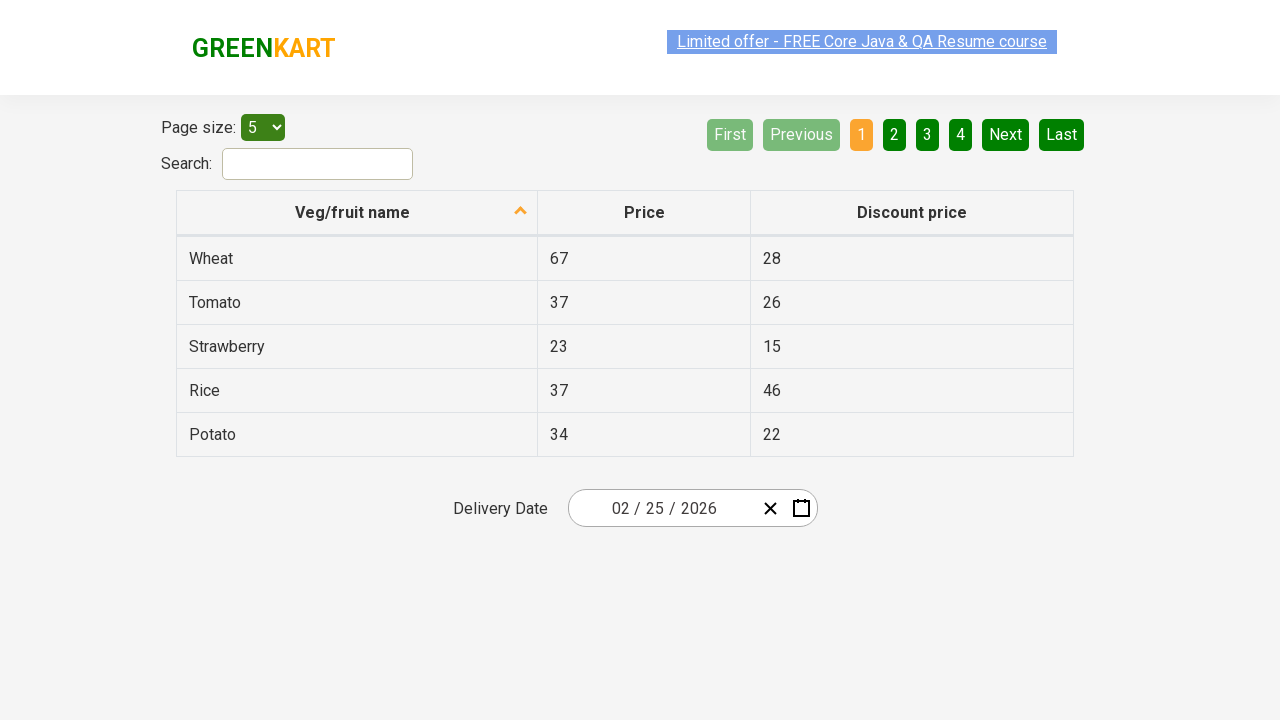

Clicked first column header to sort table at (357, 213) on xpath=//tr/th[1]
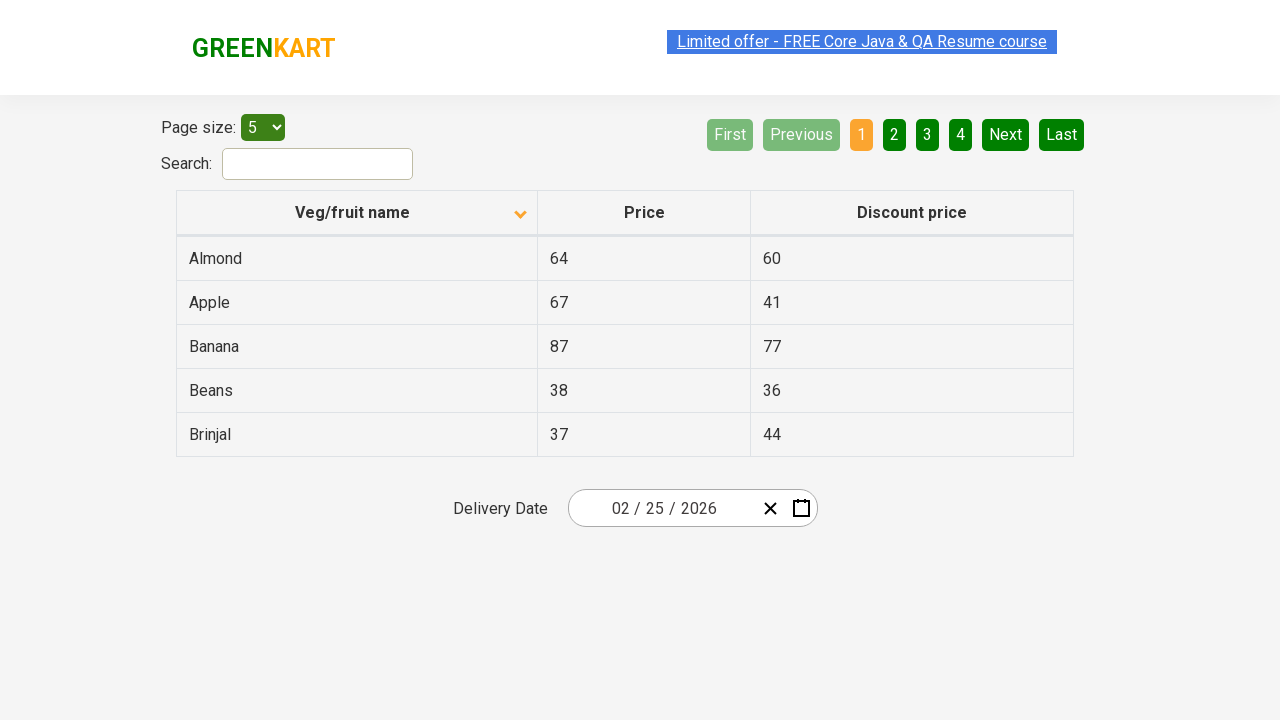

Retrieved all elements in first column
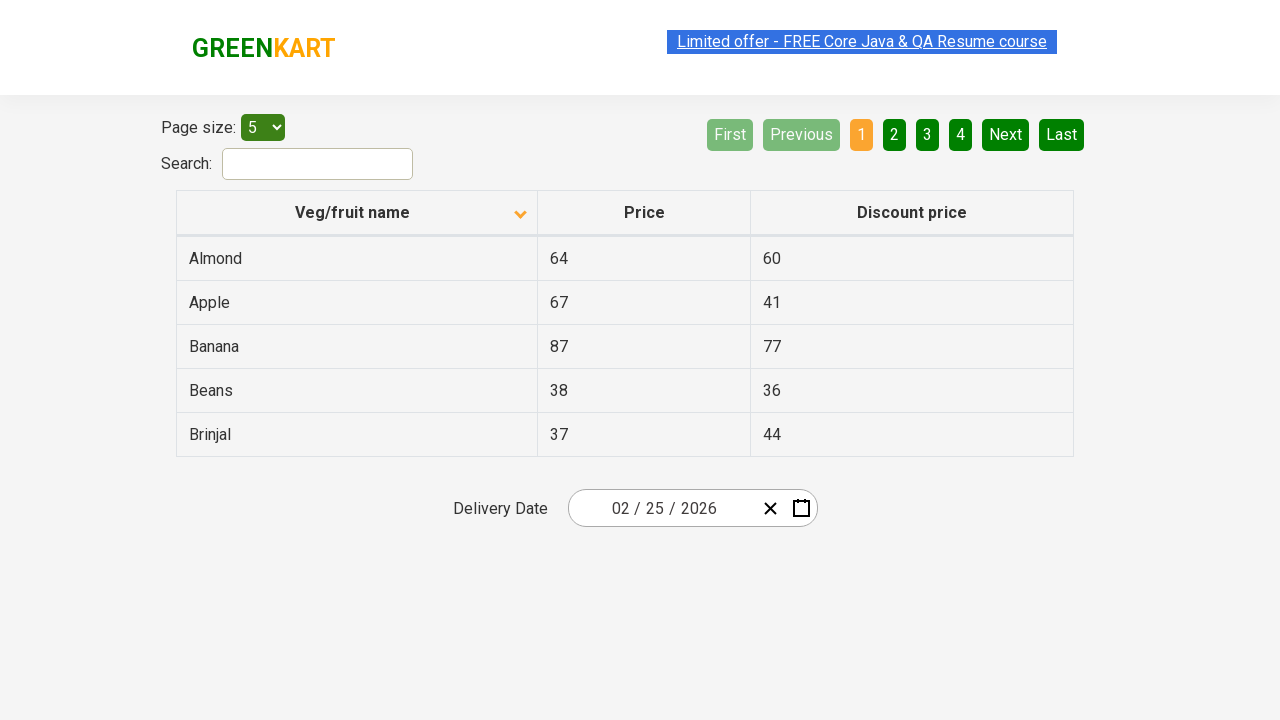

Extracted text content from first column elements
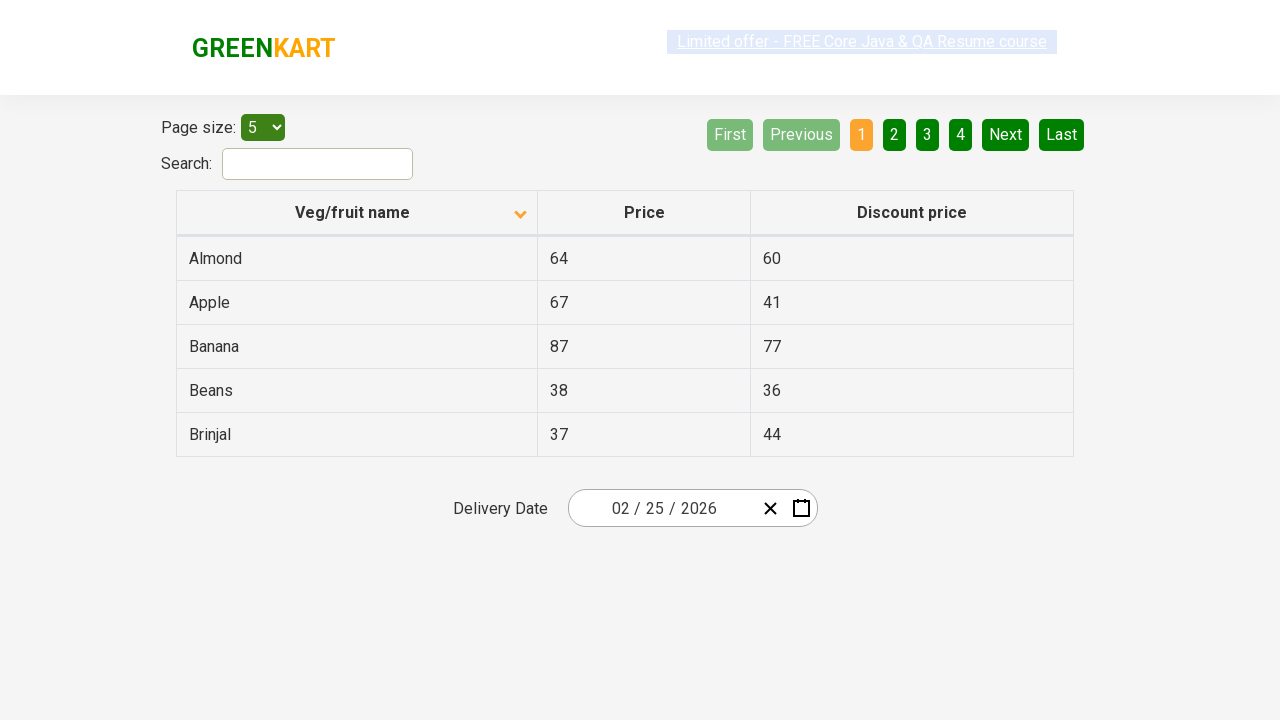

Verified table is sorted correctly
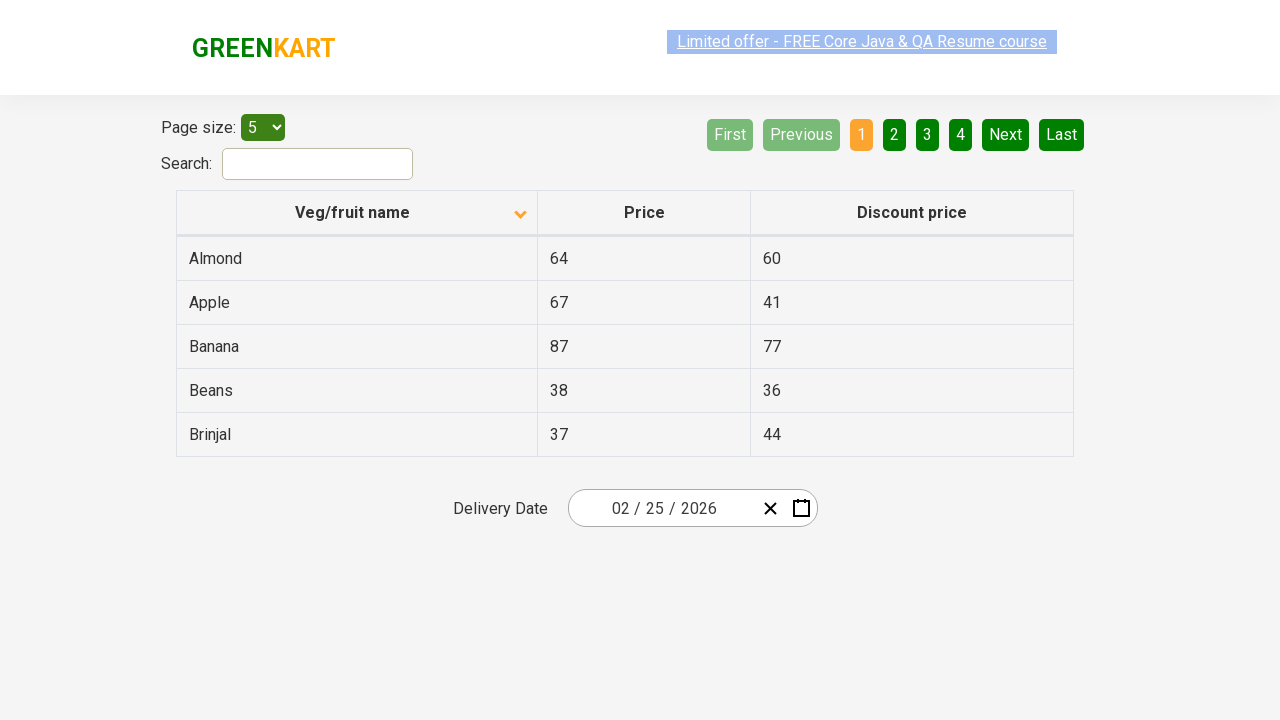

Retrieved all rows from current page
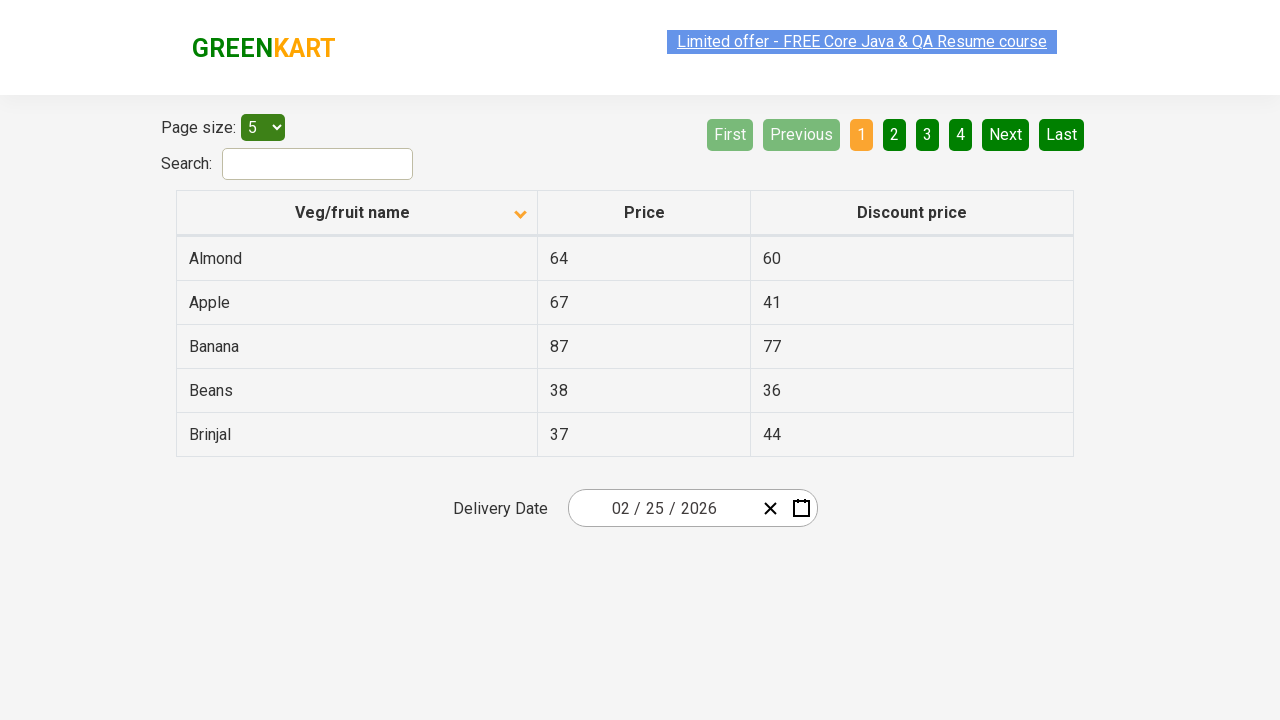

Clicked next page button to continue searching for Rice at (1006, 134) on xpath=//a[@aria-label='Next']
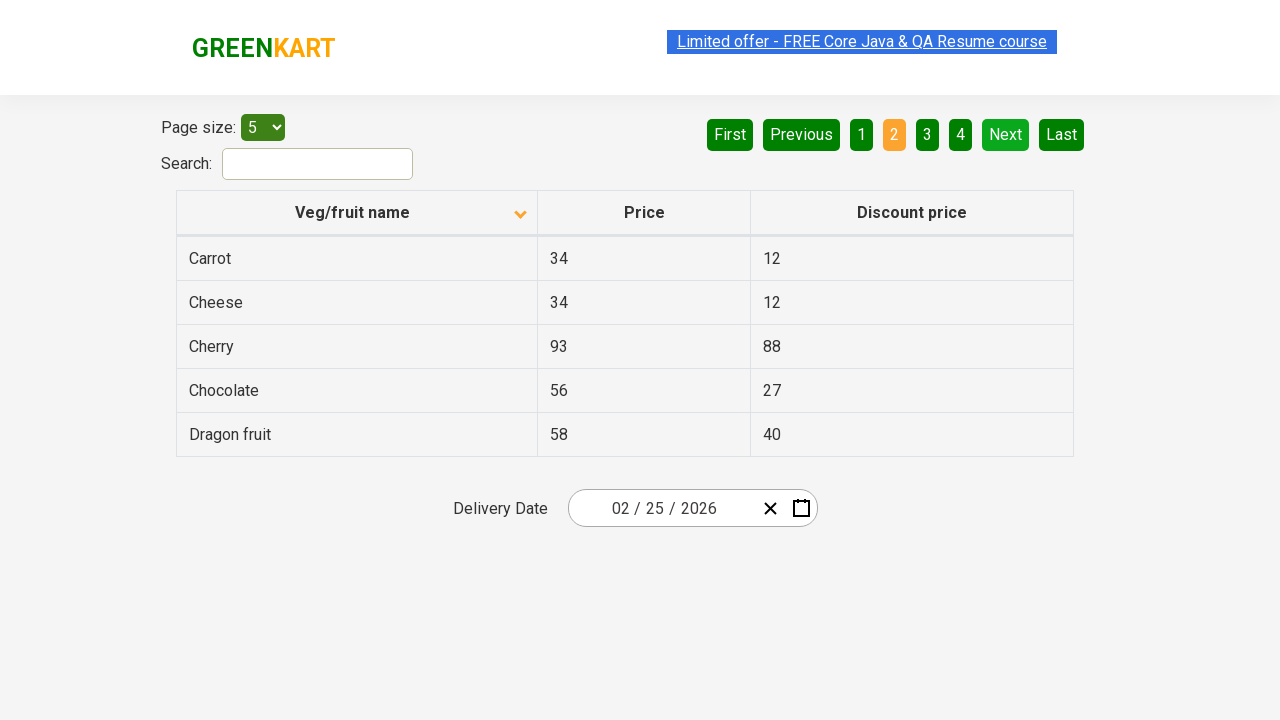

Retrieved all rows from current page
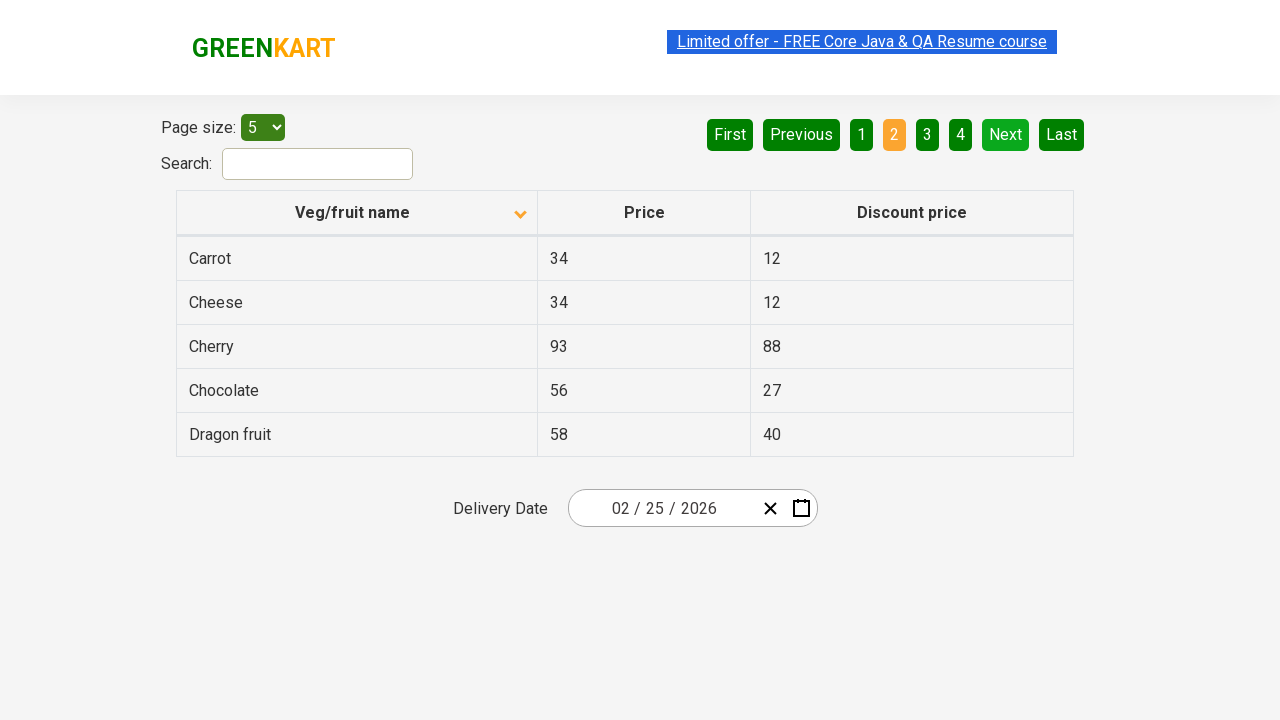

Clicked next page button to continue searching for Rice at (1006, 134) on xpath=//a[@aria-label='Next']
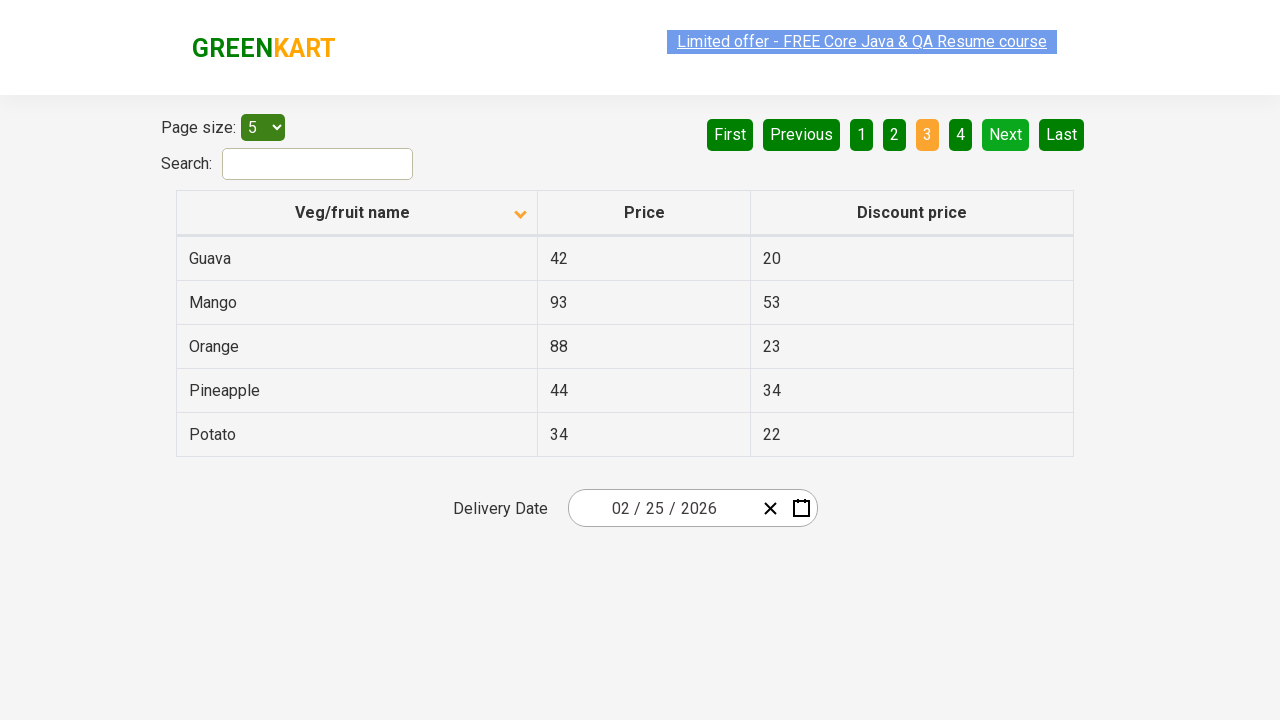

Retrieved all rows from current page
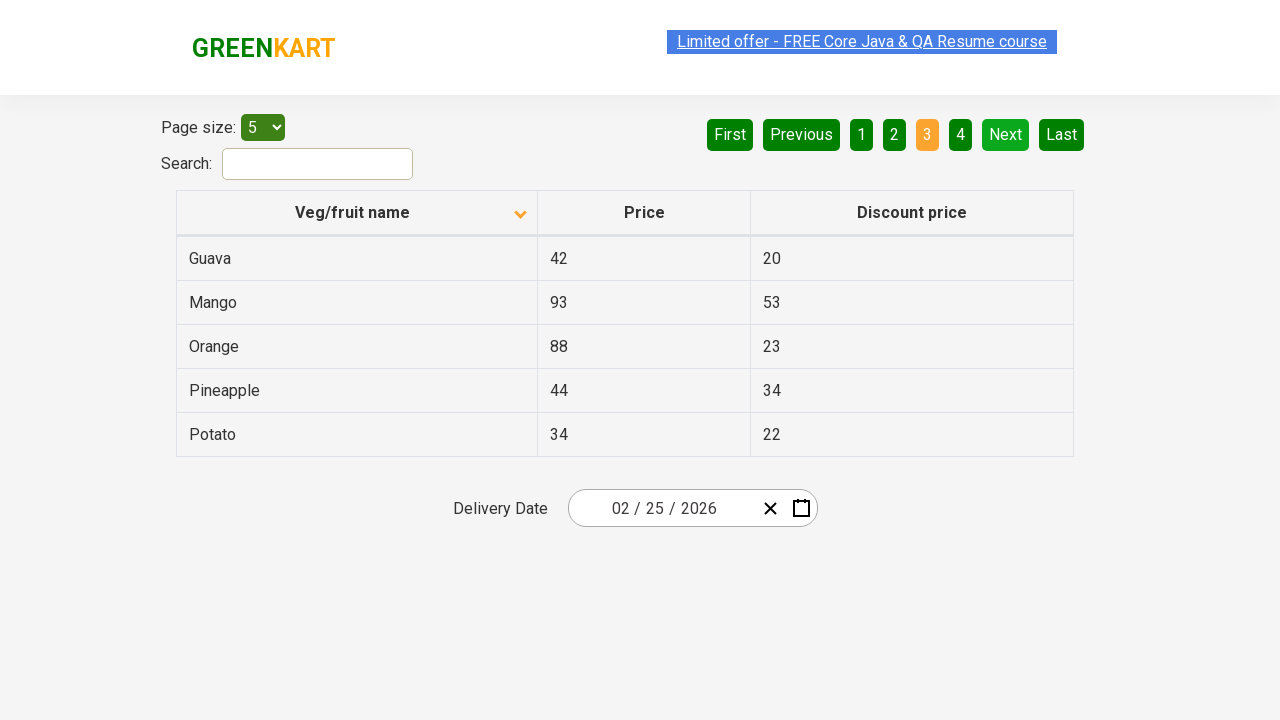

Clicked next page button to continue searching for Rice at (1006, 134) on xpath=//a[@aria-label='Next']
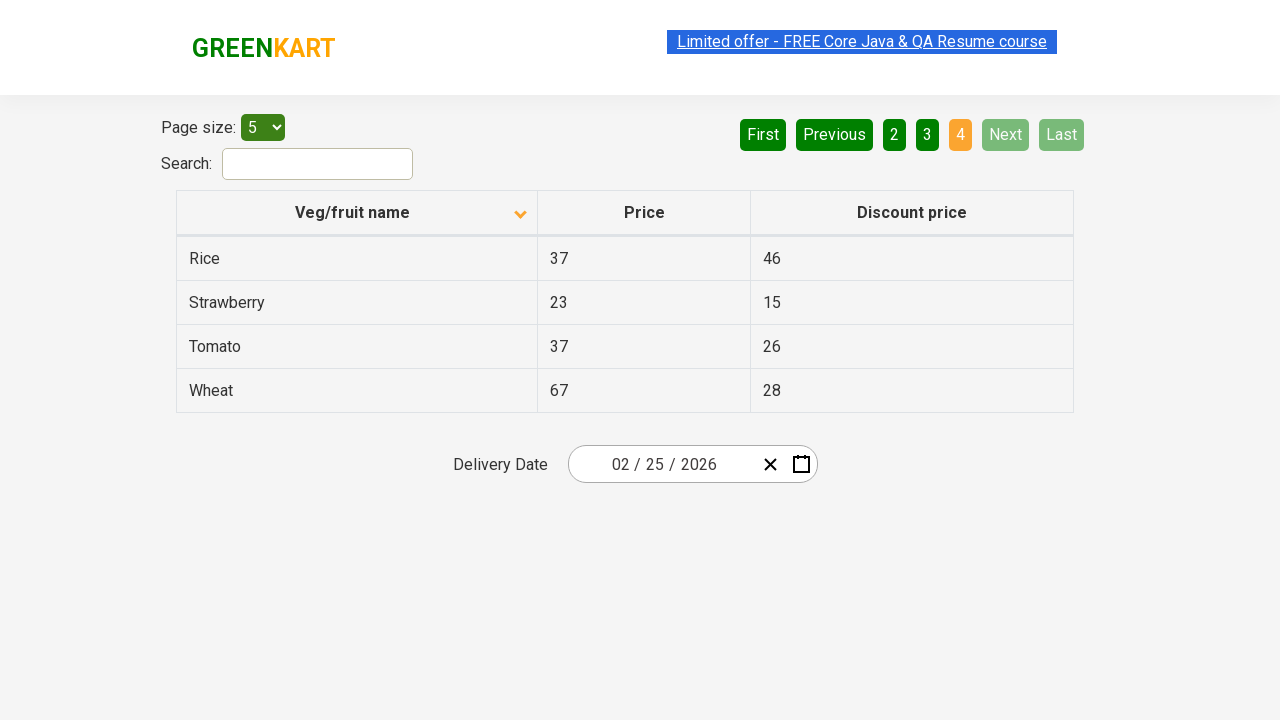

Retrieved all rows from current page
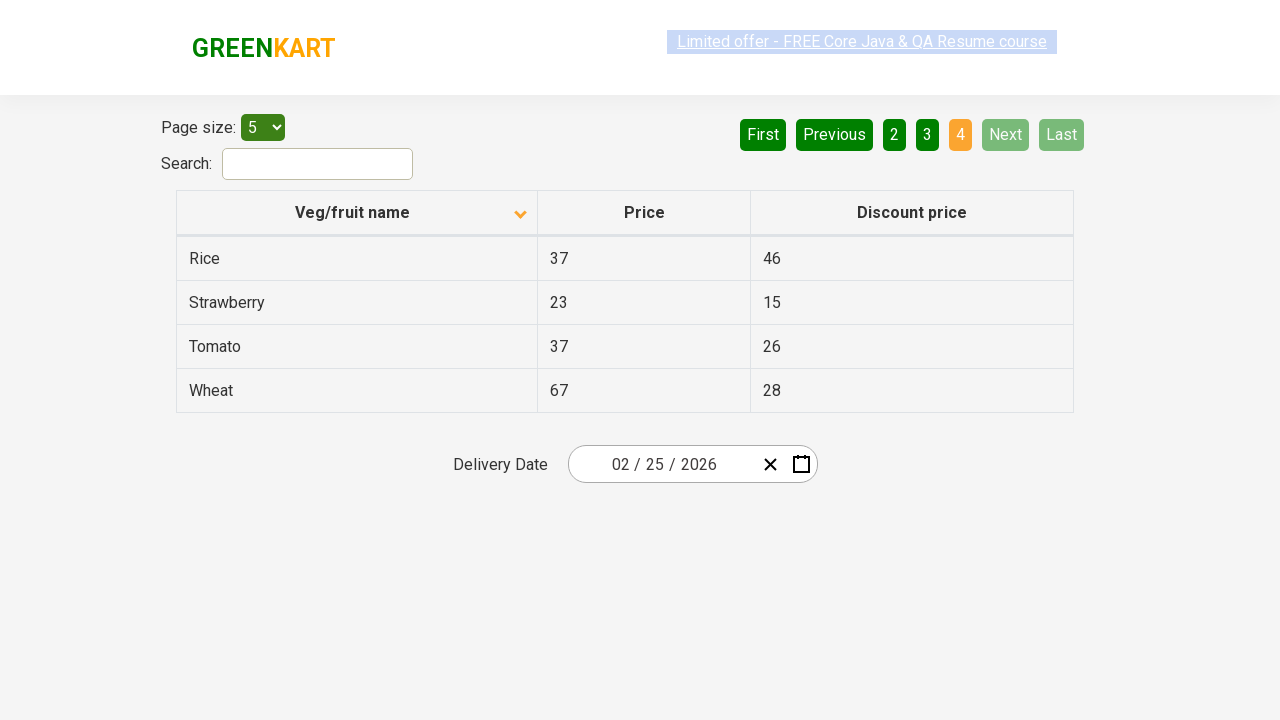

Found 'Rice' in table, locating price element
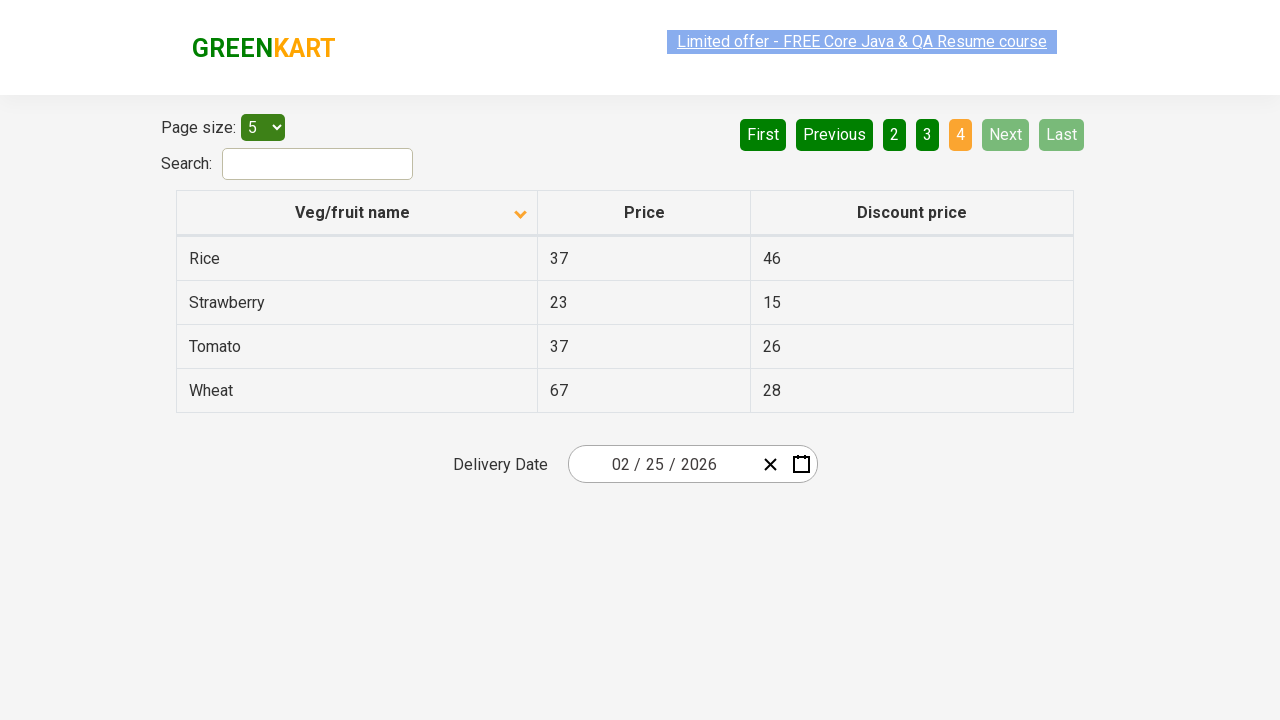

Retrieved rice price: 37
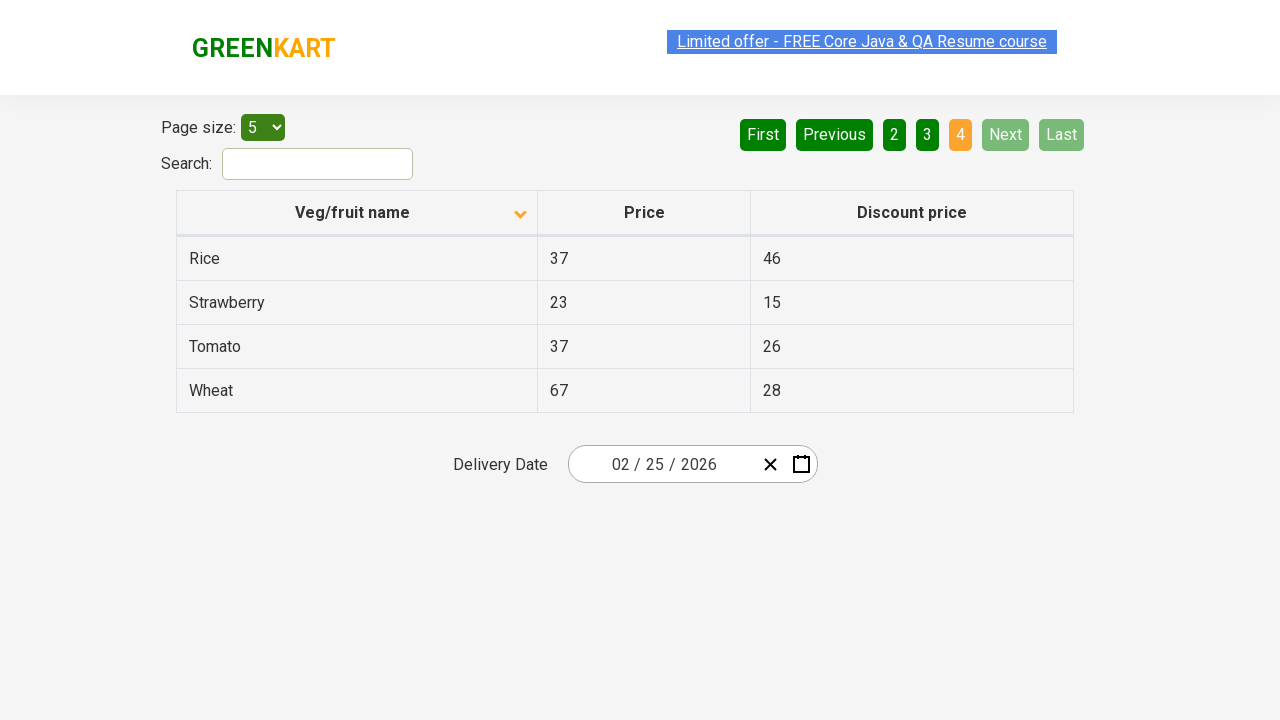

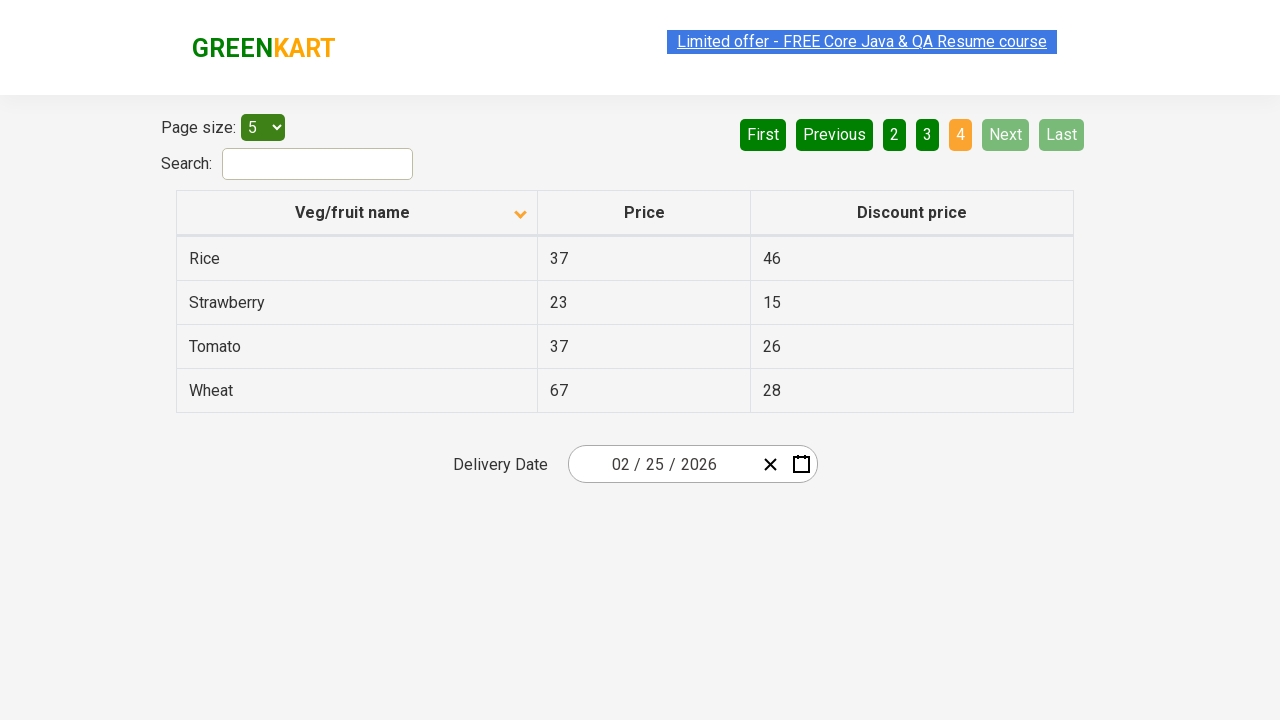